Navigates to mabl website and verifies the page loads successfully

Starting URL: https://www.mabl.com/

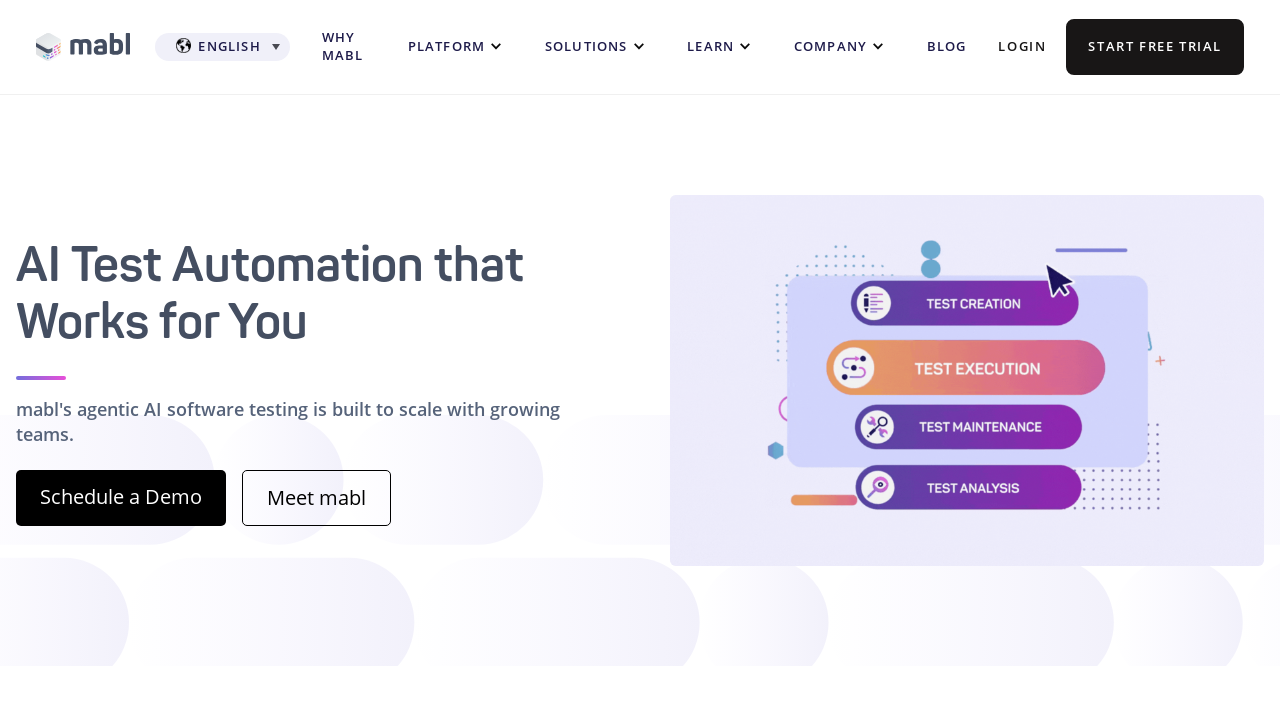

Waited for page DOM to fully load
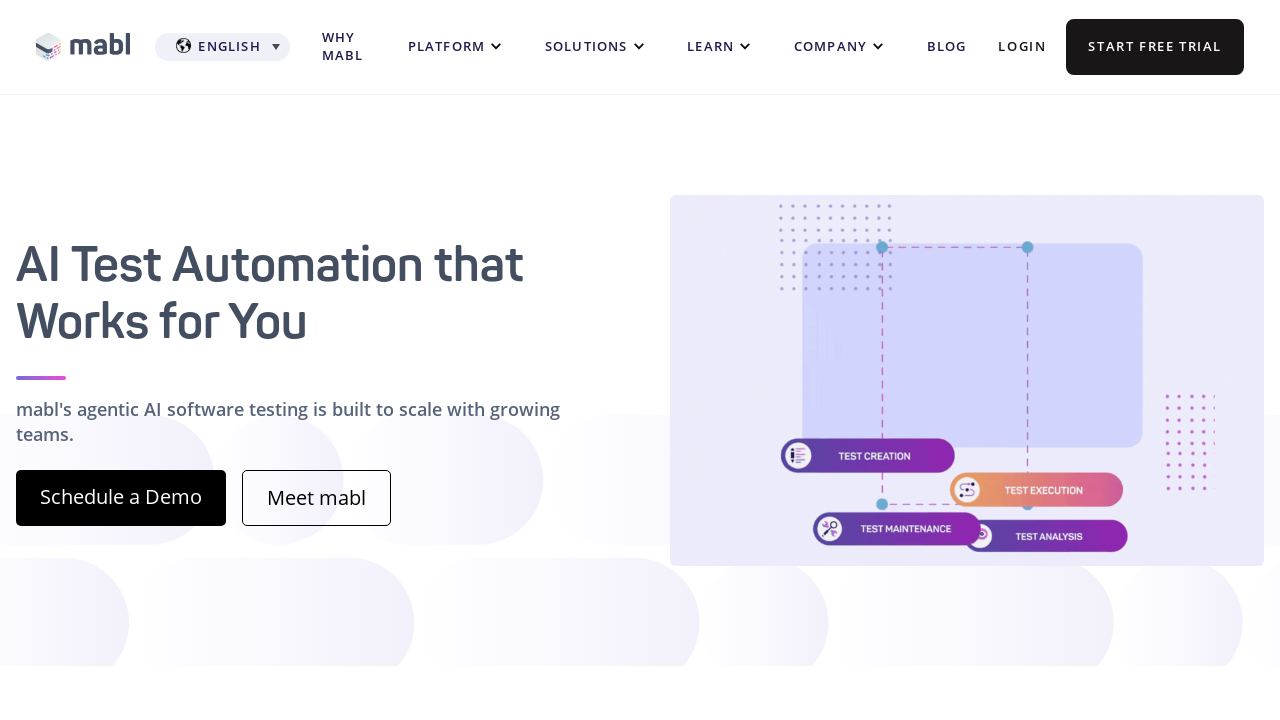

Verified page title exists - page loaded successfully
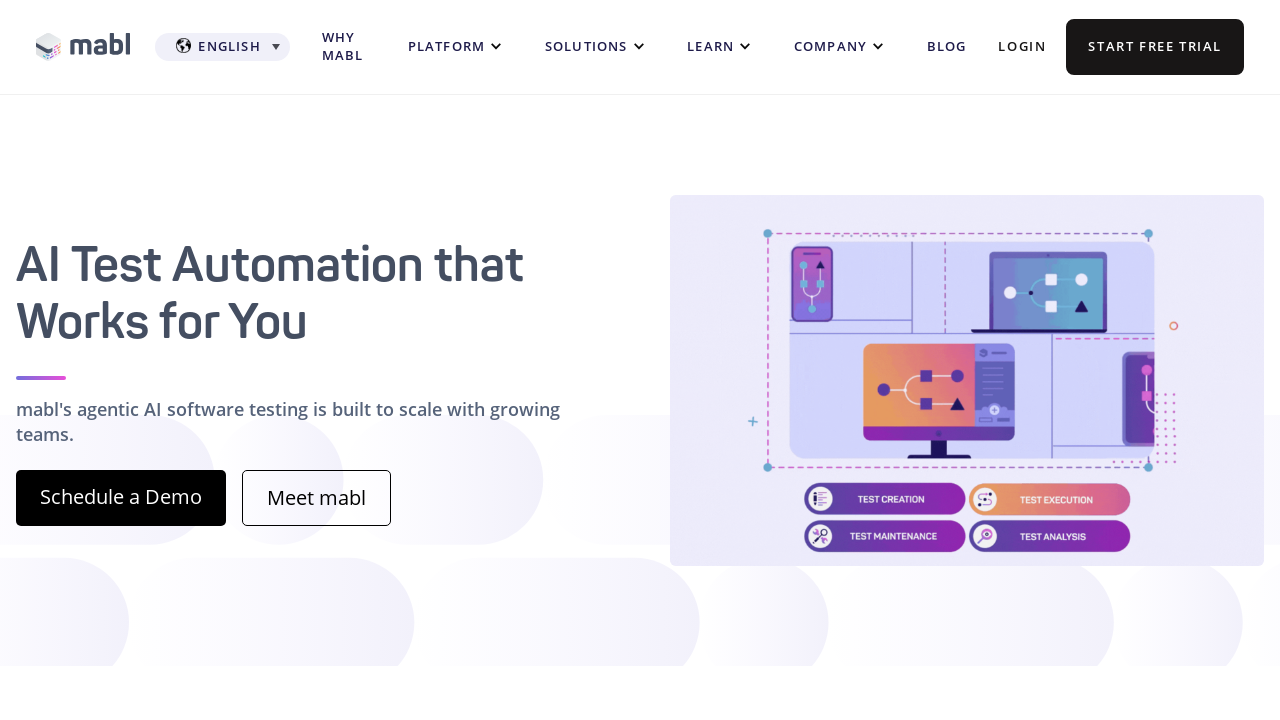

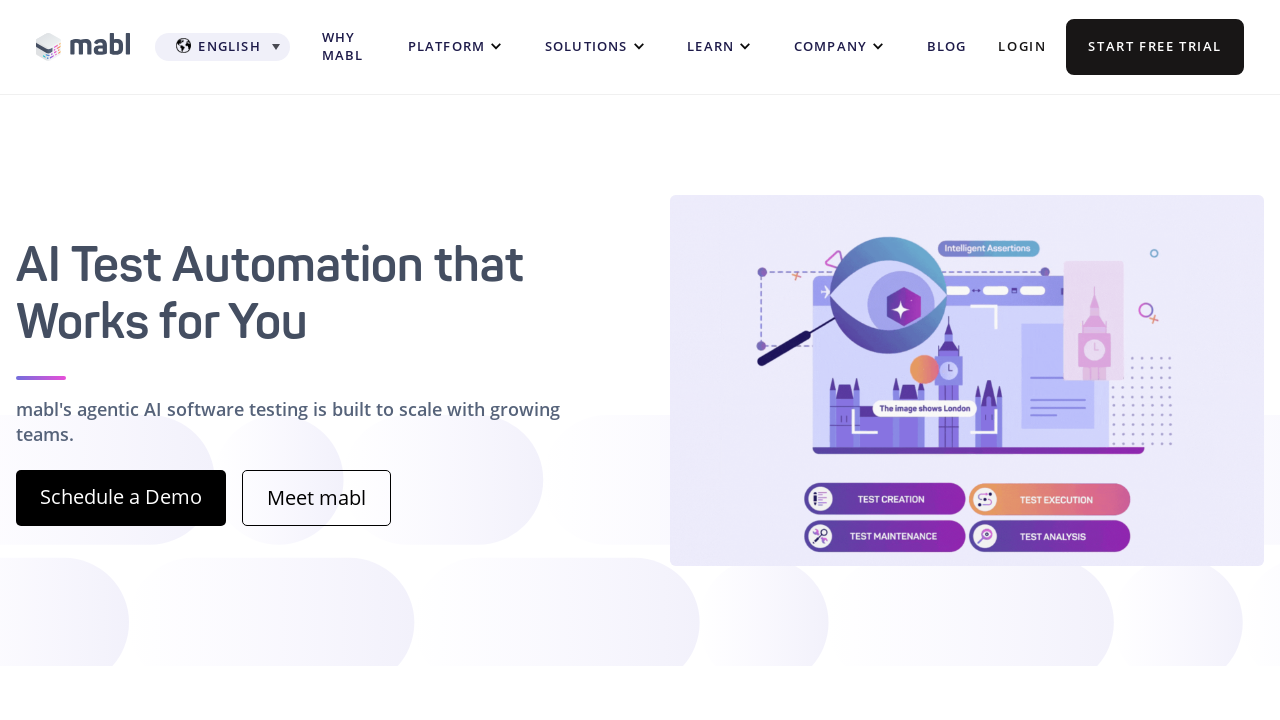